Navigates to a GitHub Pages site, maximizes the browser window, and locates an element with the class "silly" to verify its presence and content.

Starting URL: https://esickert.github.io

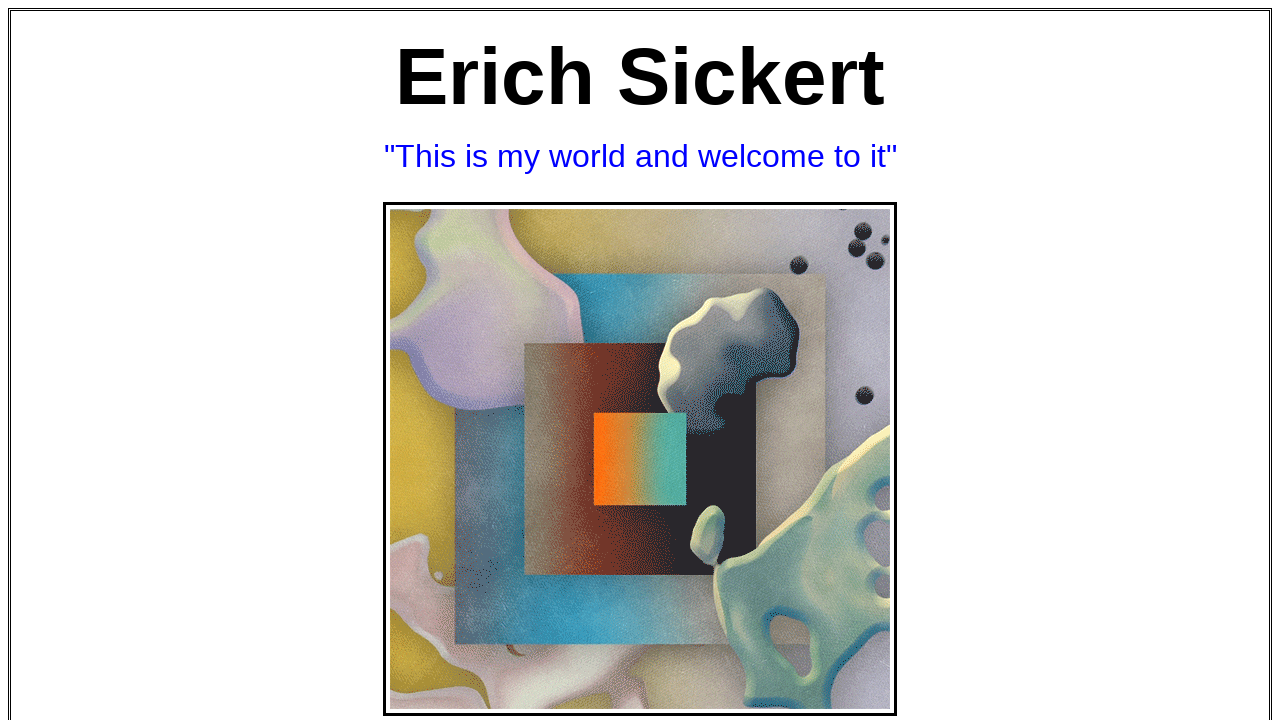

Navigated to https://esickert.github.io
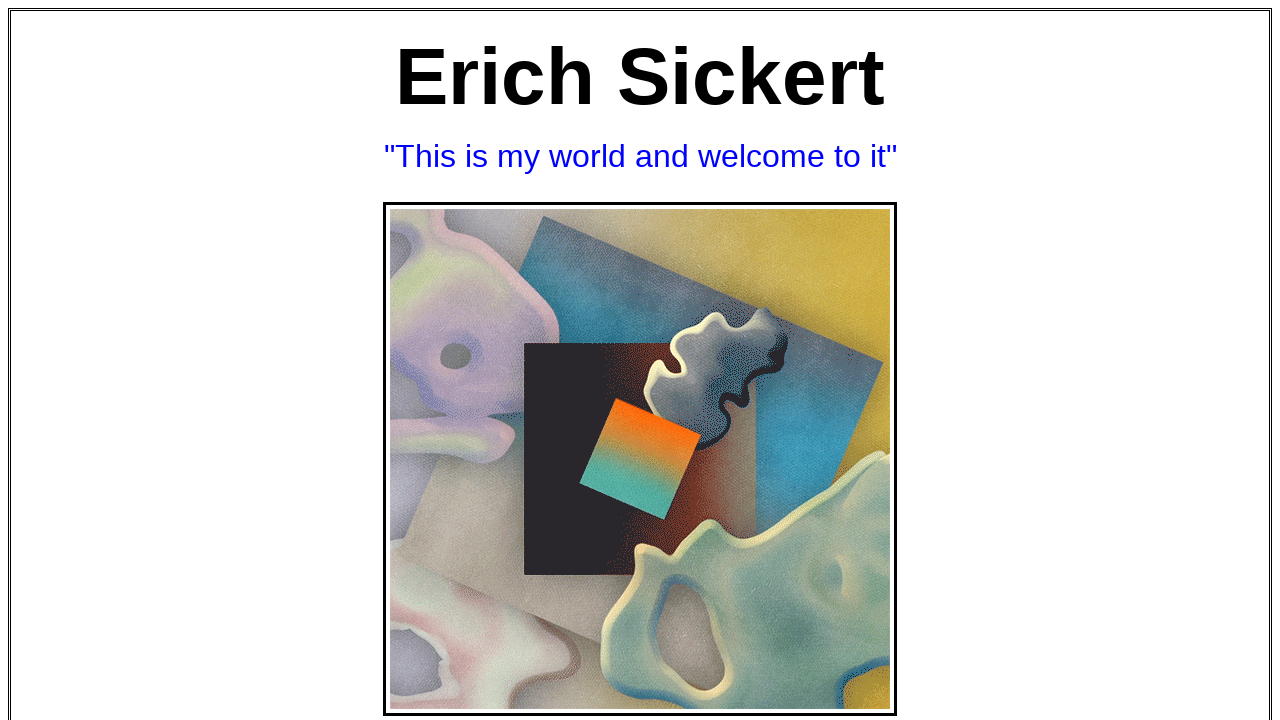

Maximized browser window to 1920x1080
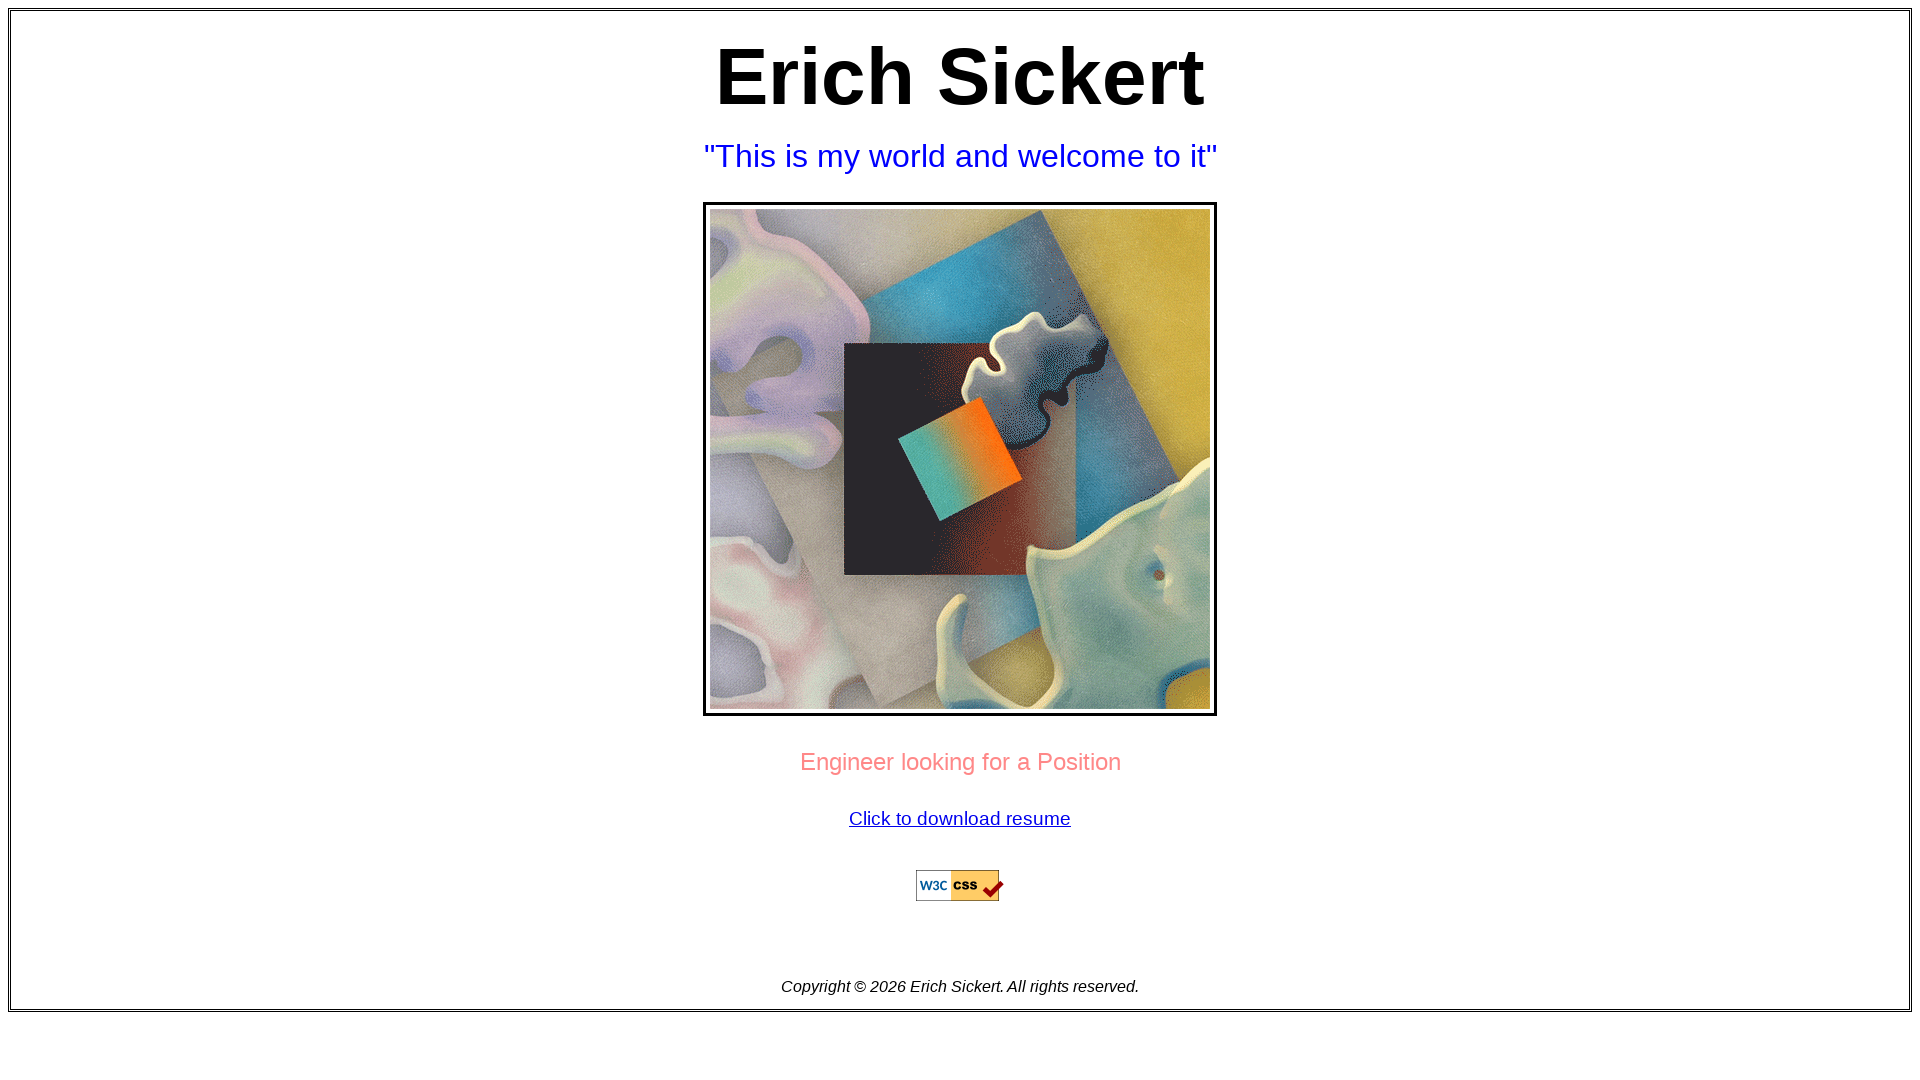

Located element with class 'silly'
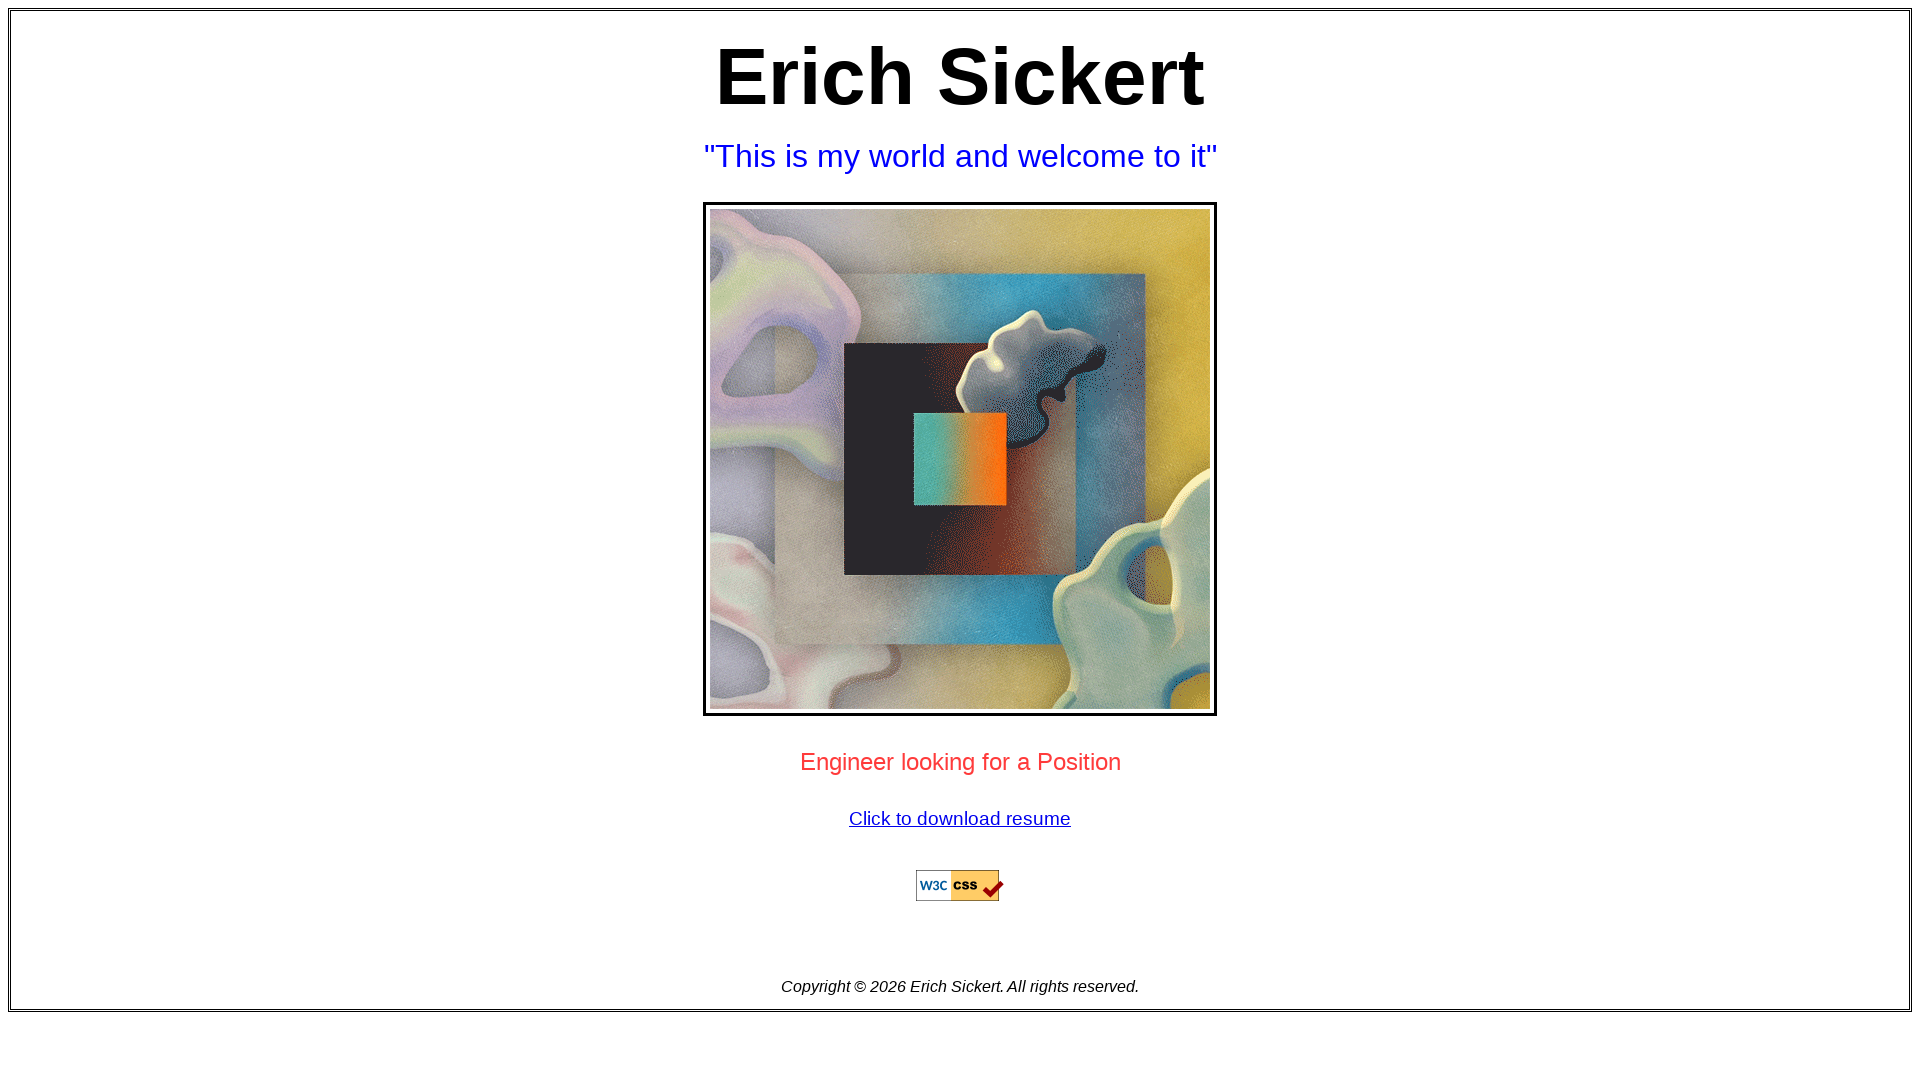

Element with class 'silly' is present and visible
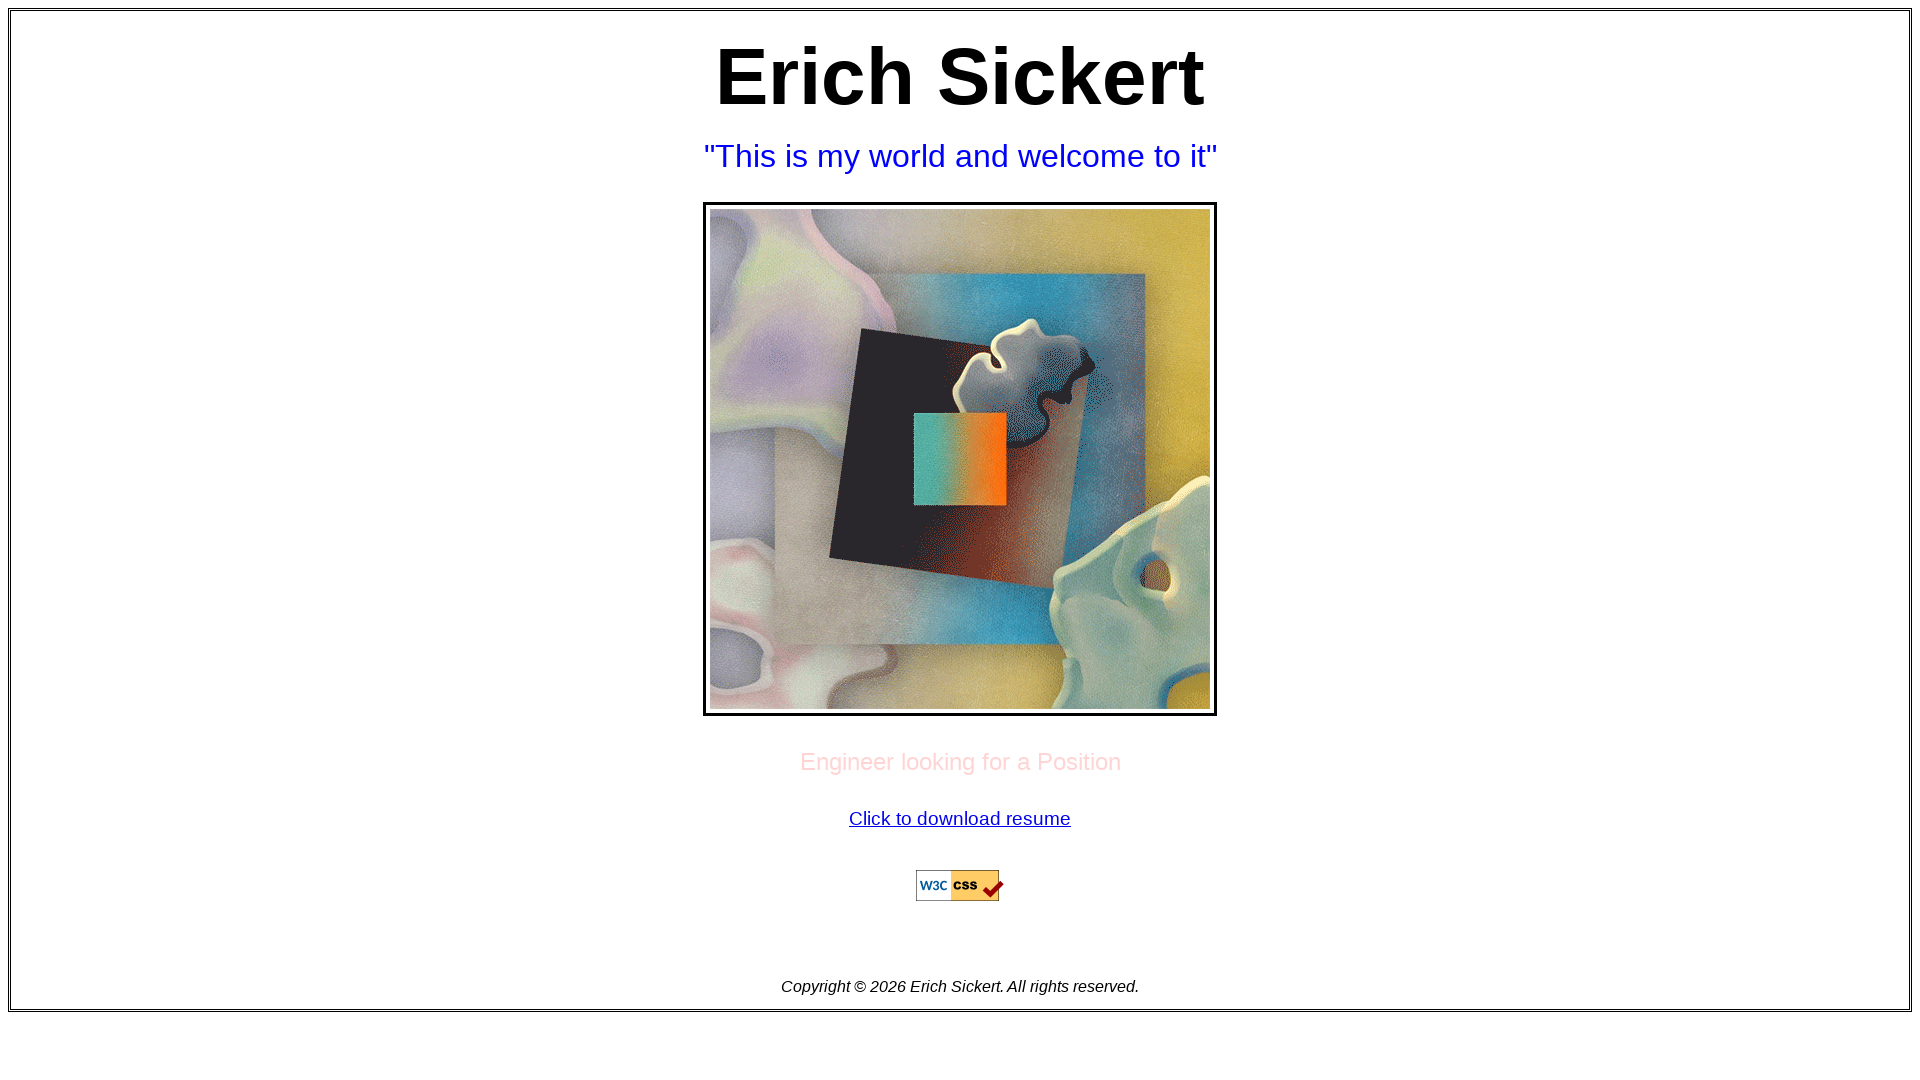

Retrieved text content from 'silly' element: Erich Sickert
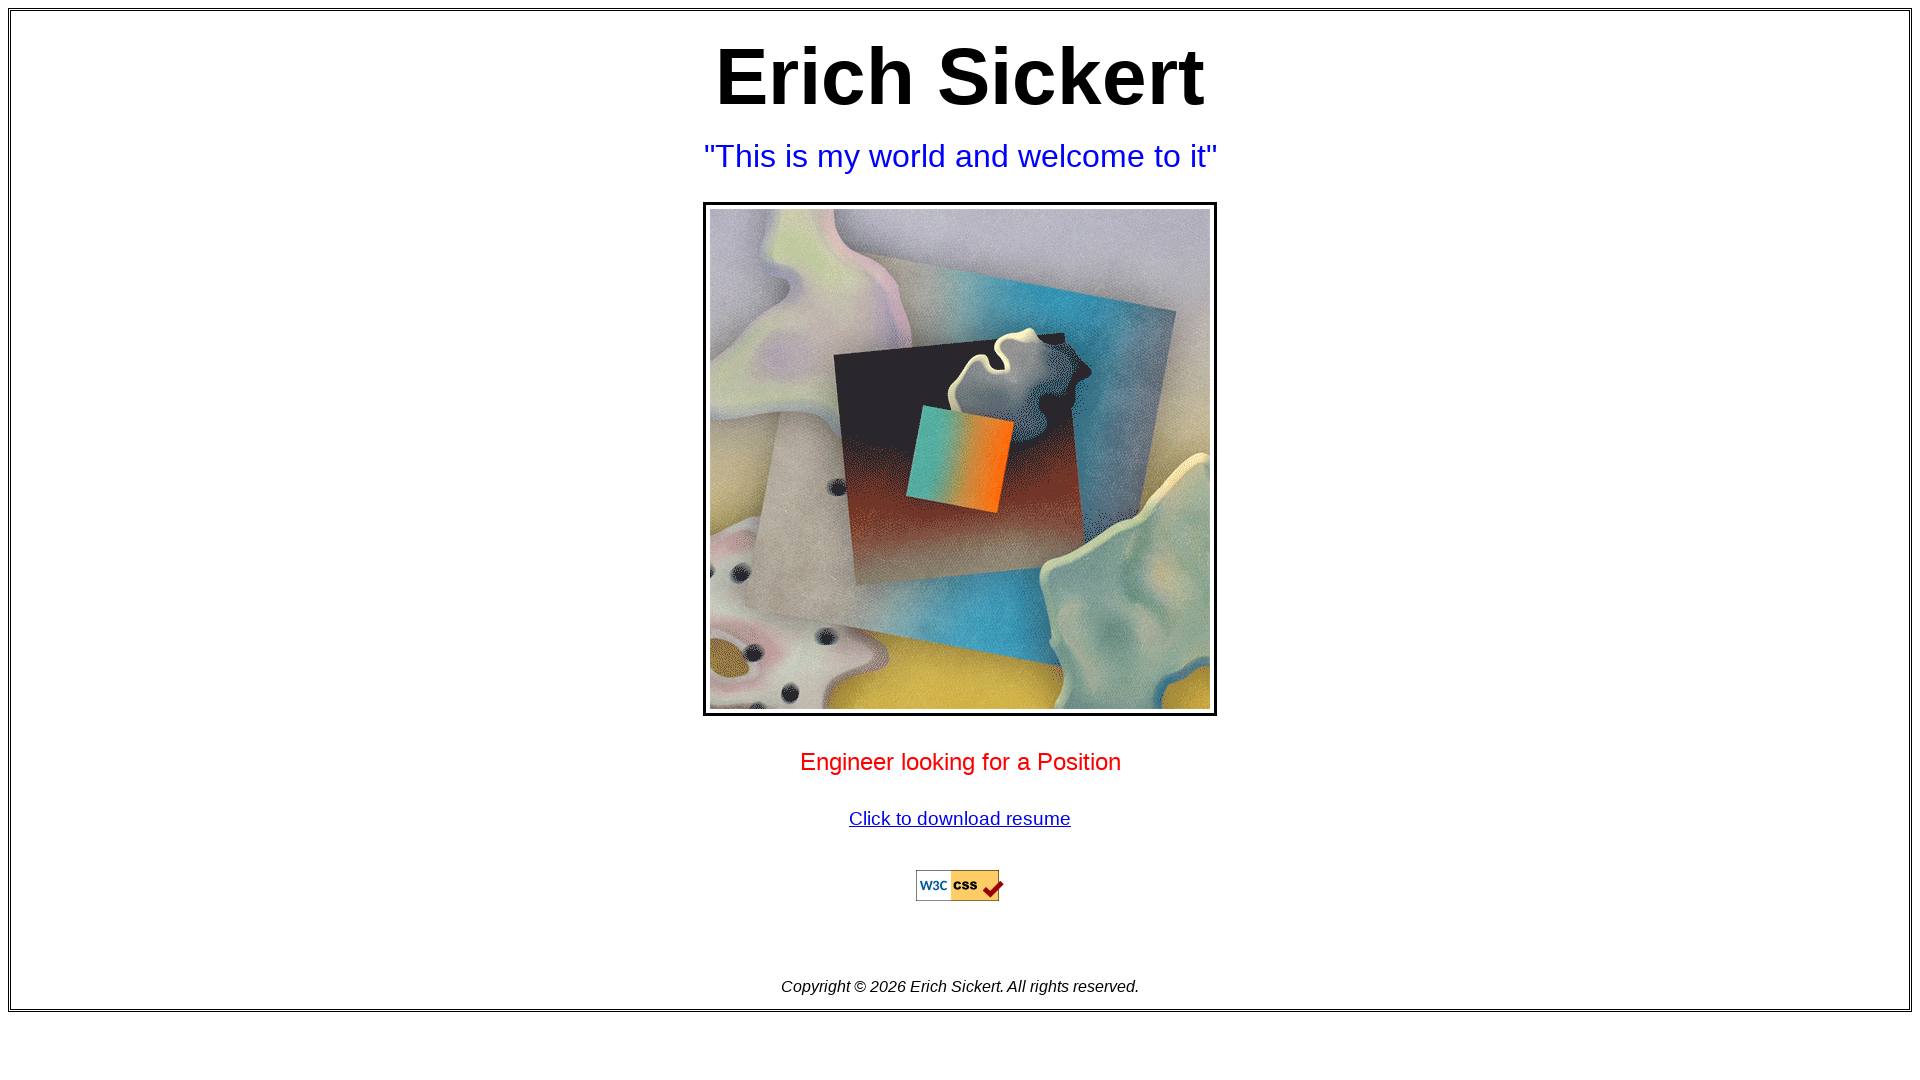

Printed text content to console
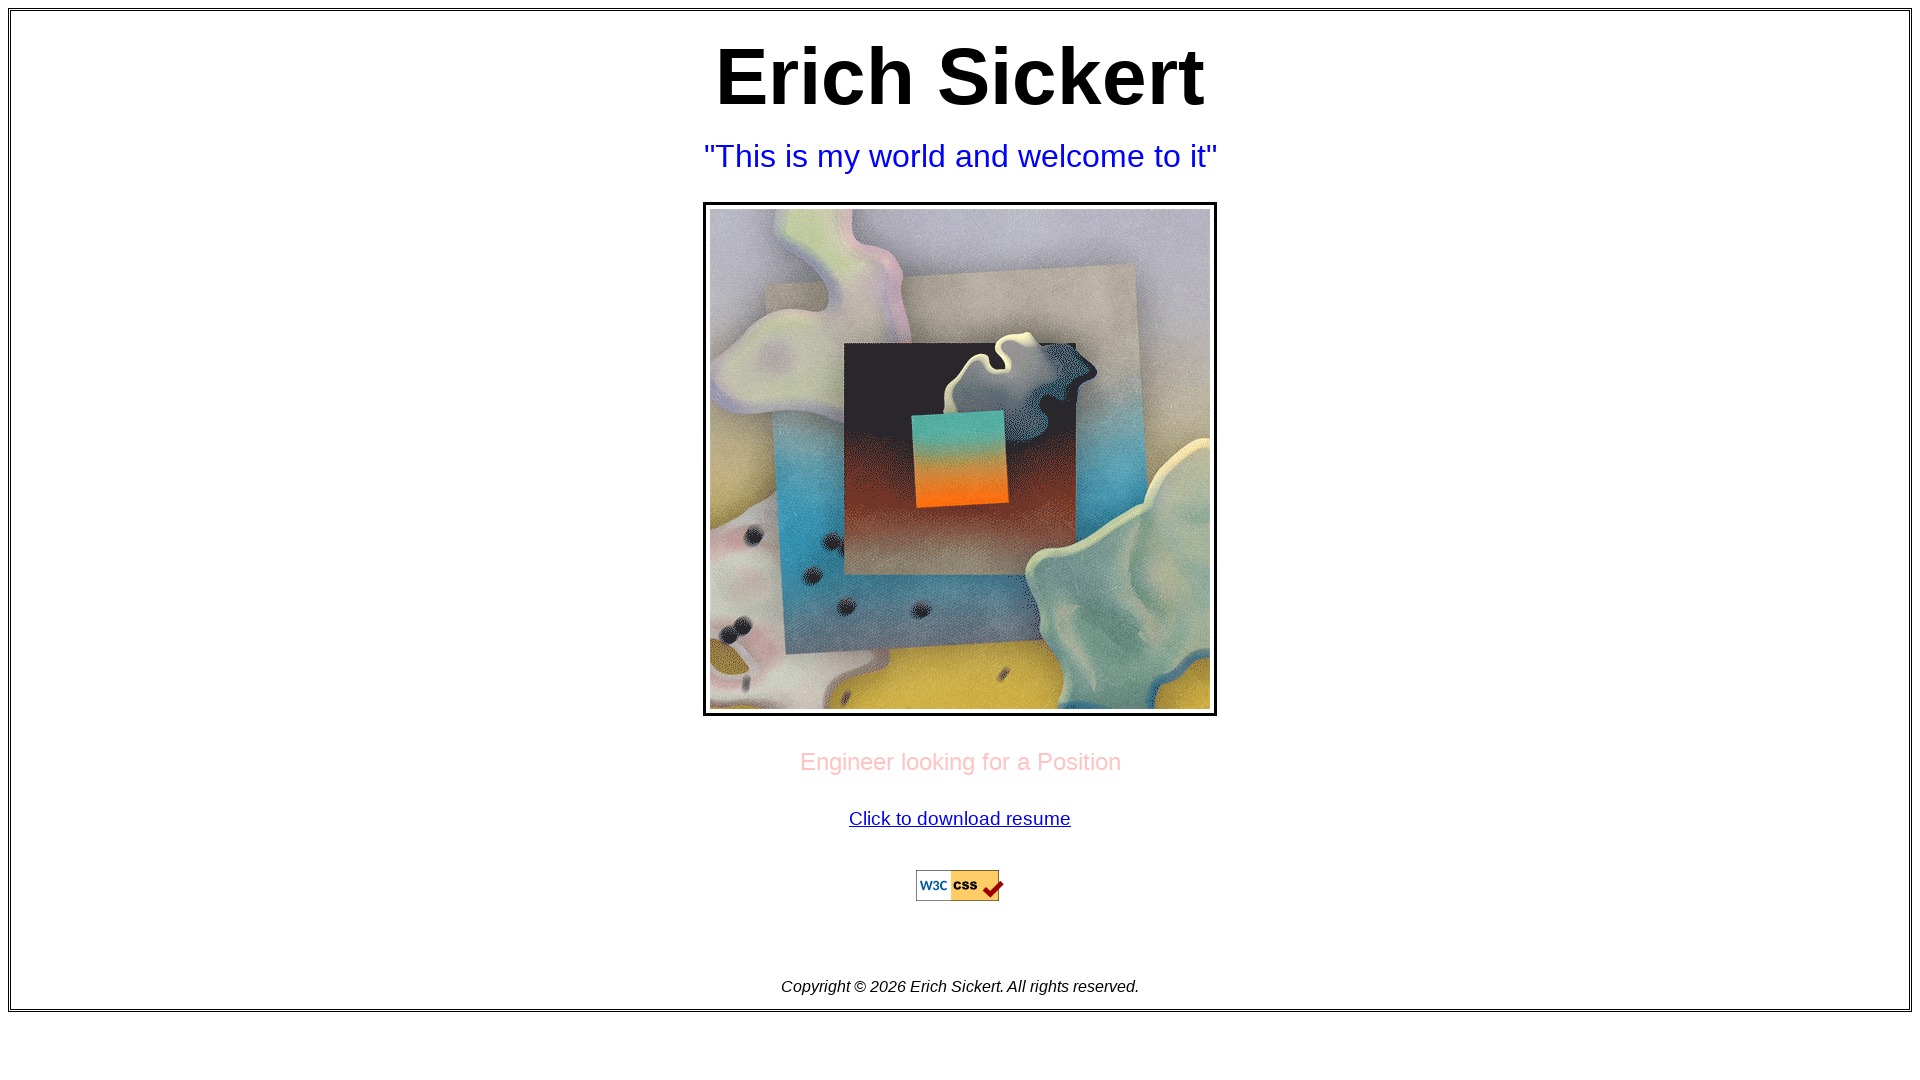

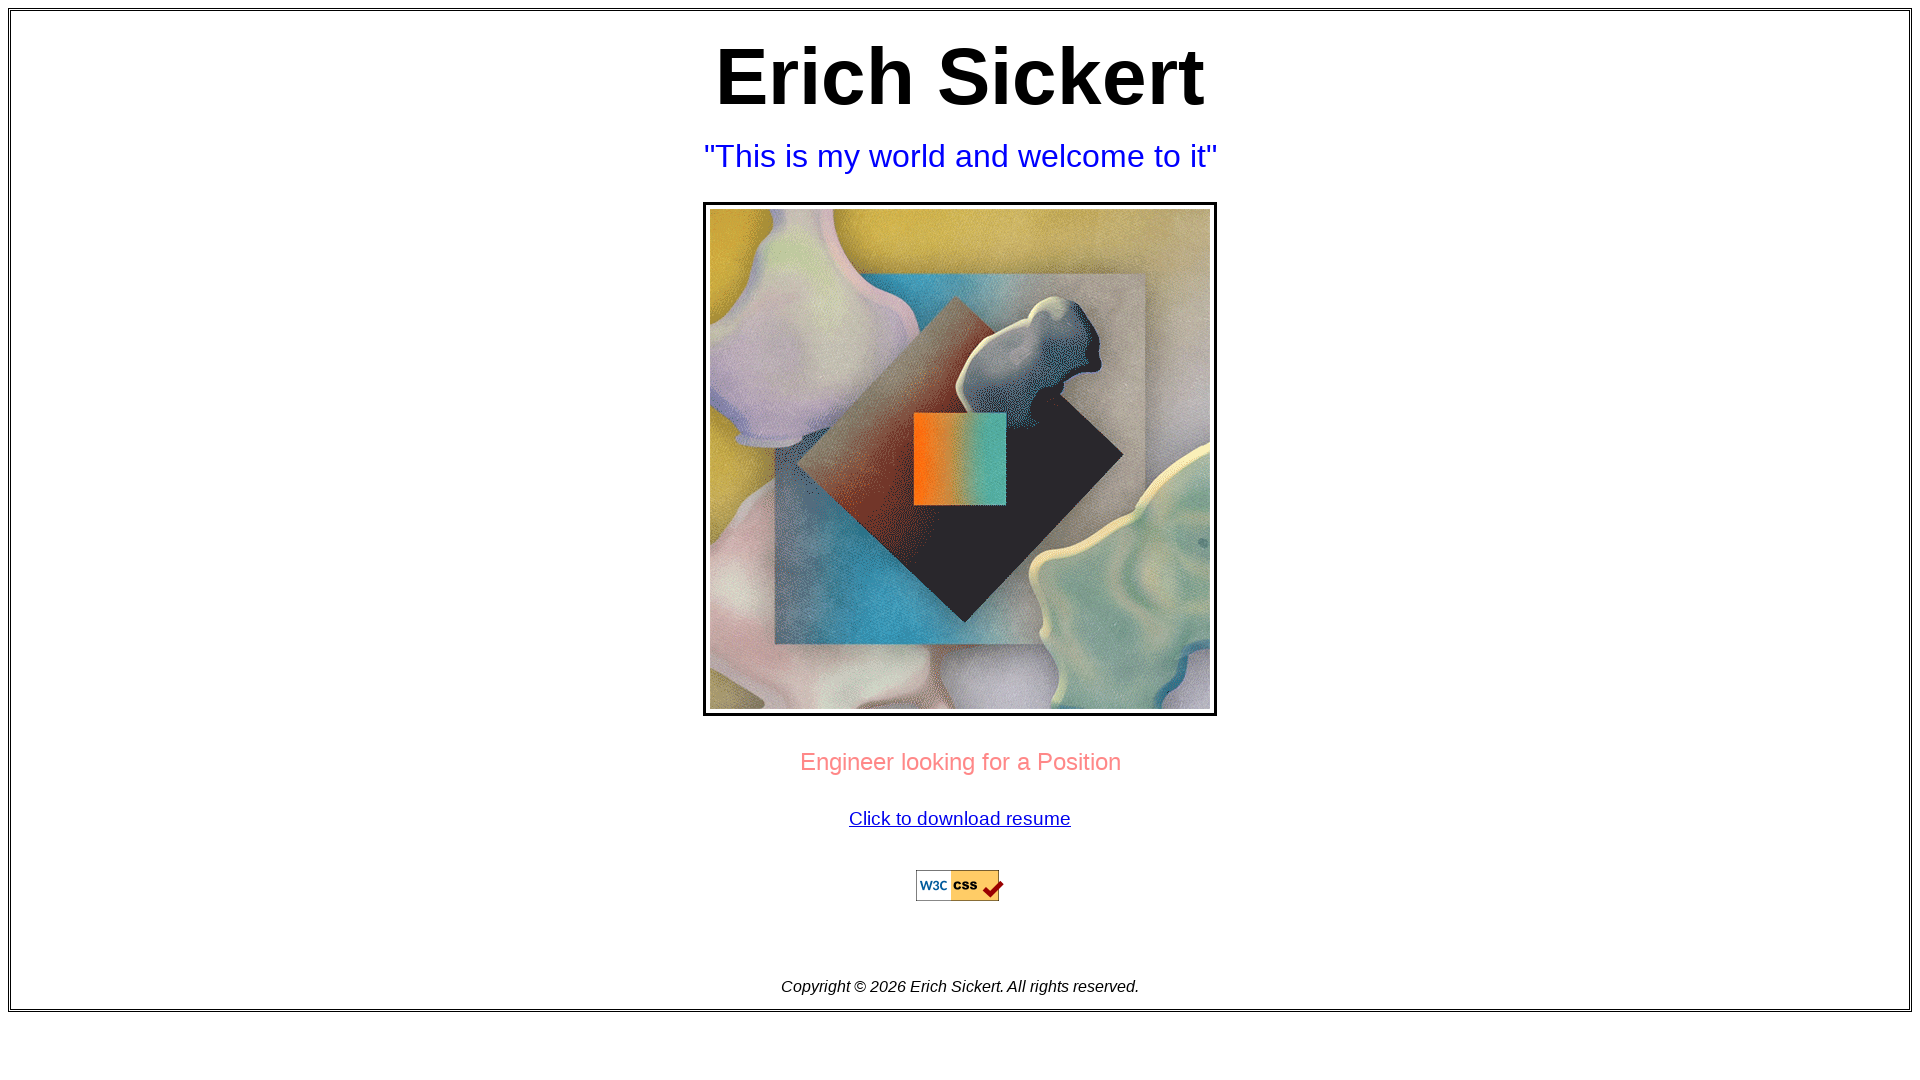